Tests clicking on the 301 status code link and verifying navigation

Starting URL: https://the-internet.herokuapp.com/

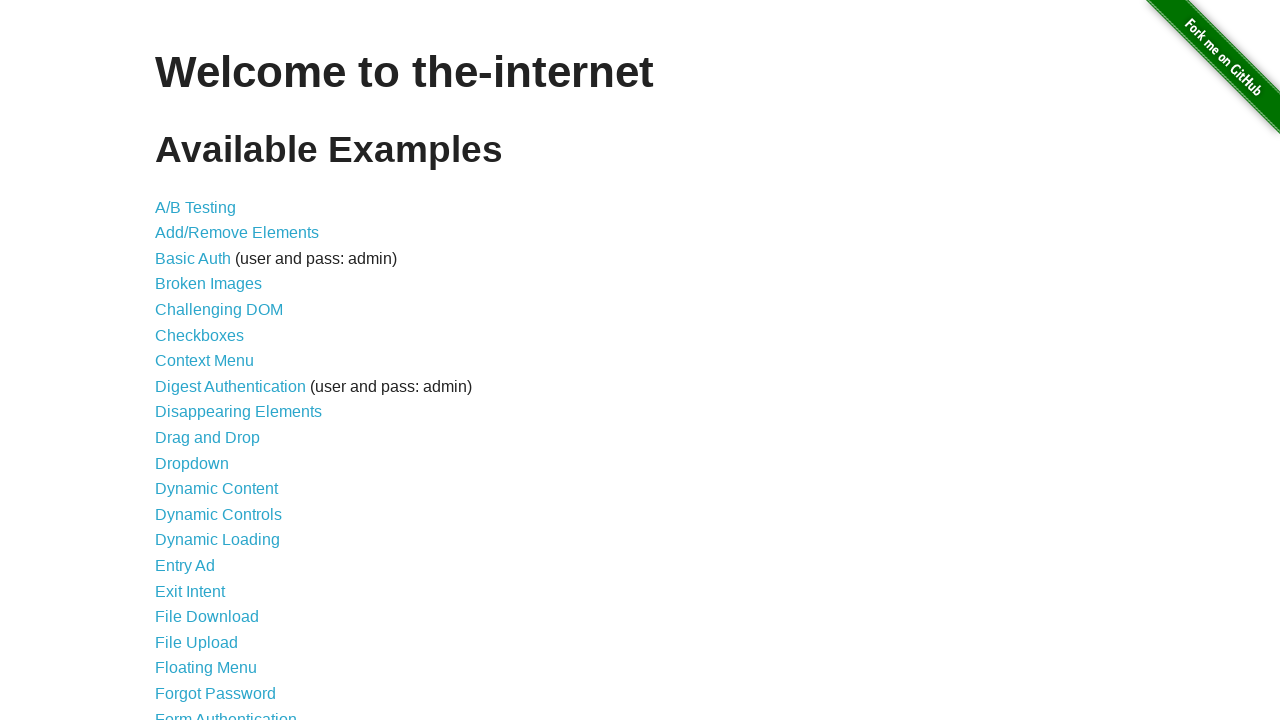

Clicked on Status Codes link at (203, 600) on text='Status Codes'
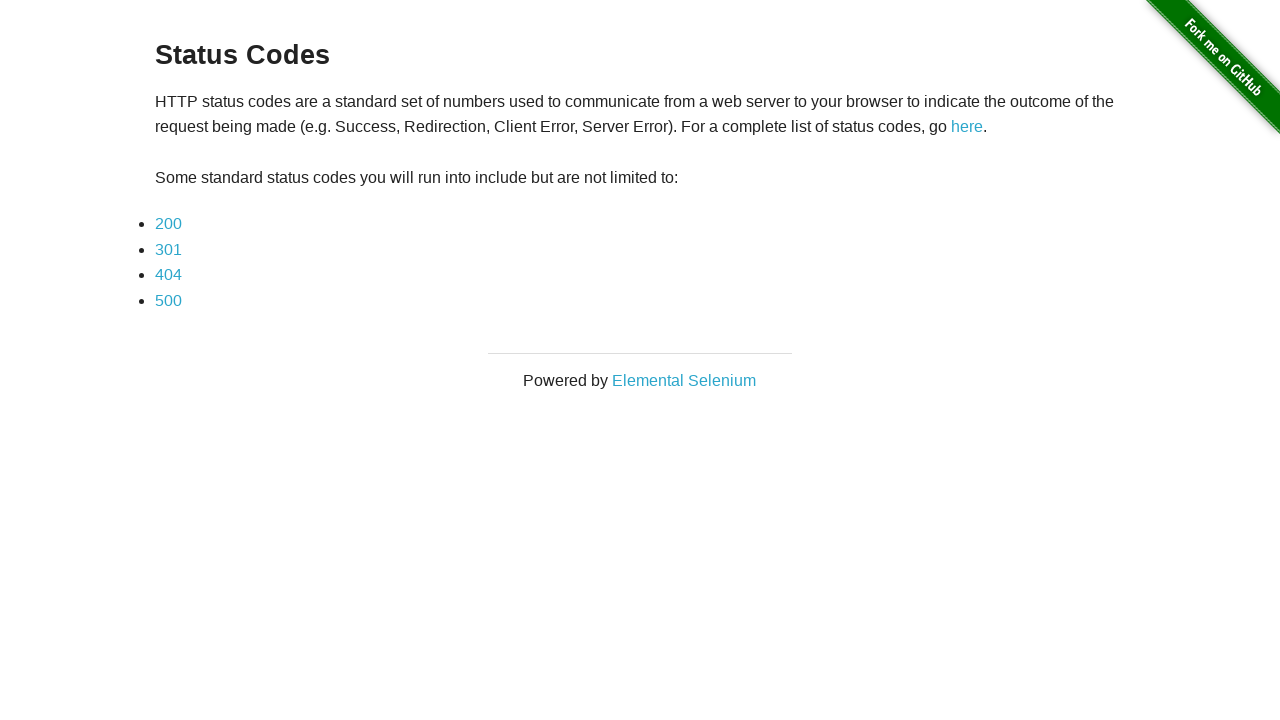

Clicked on 301 status code link at (168, 249) on text='301'
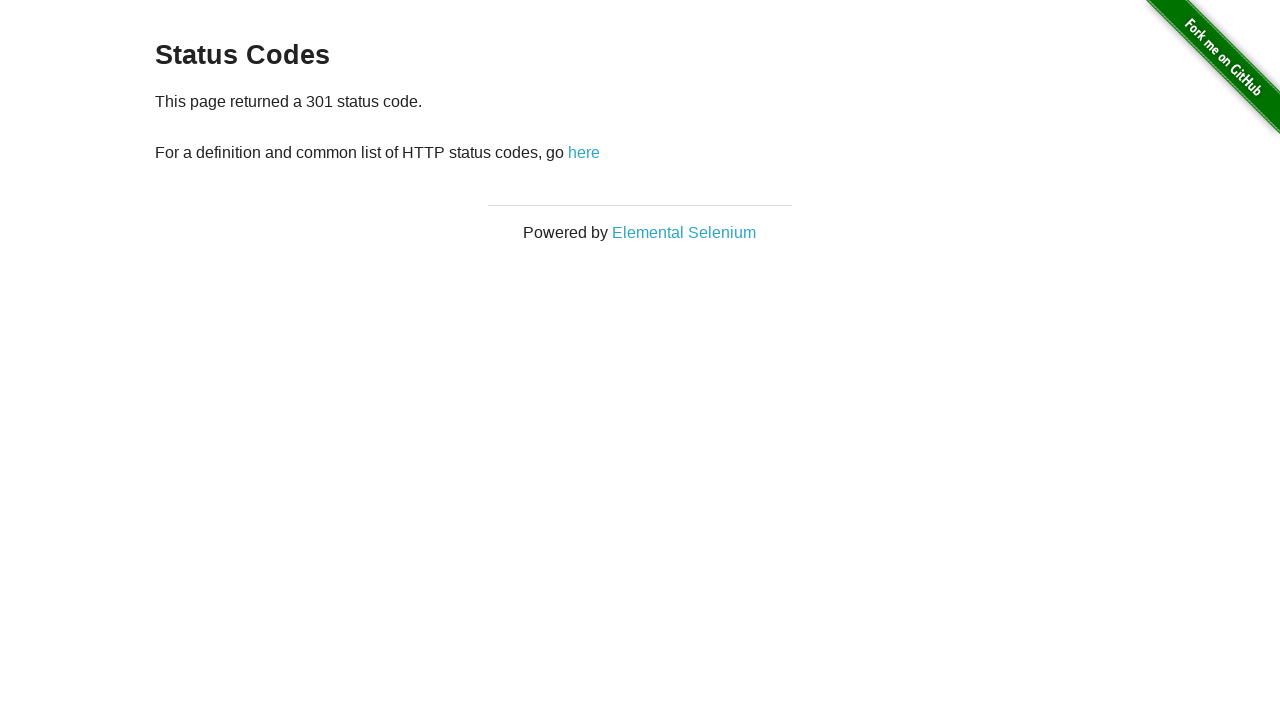

Verified navigation to 301 status code page
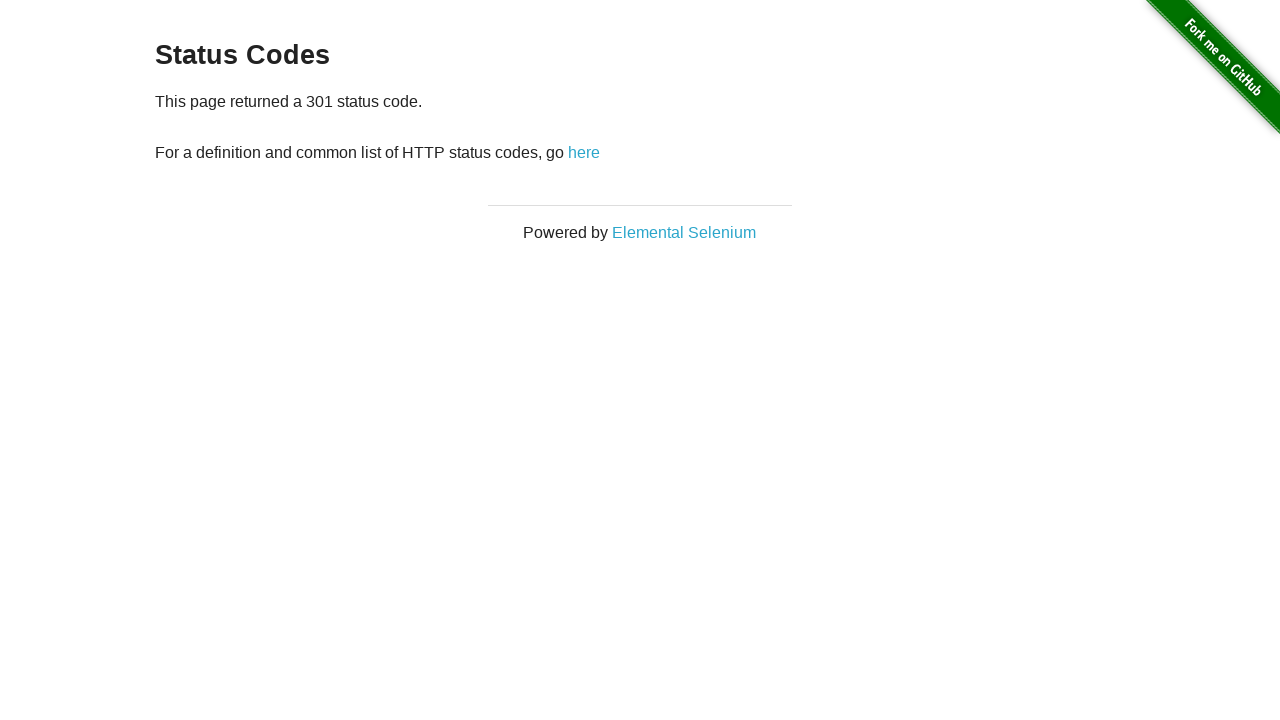

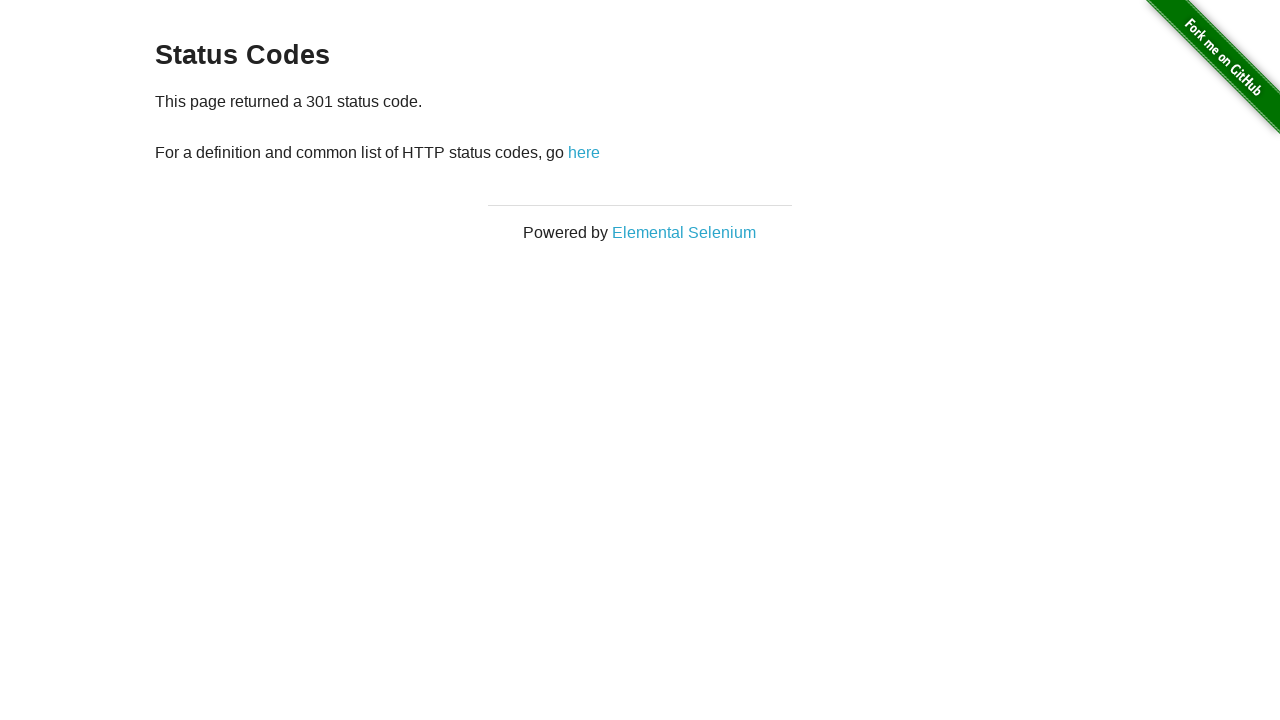